Navigates to the Ant Design tooltip component documentation page and waits for it to load.

Starting URL: https://ant.design/components/tooltip-cn

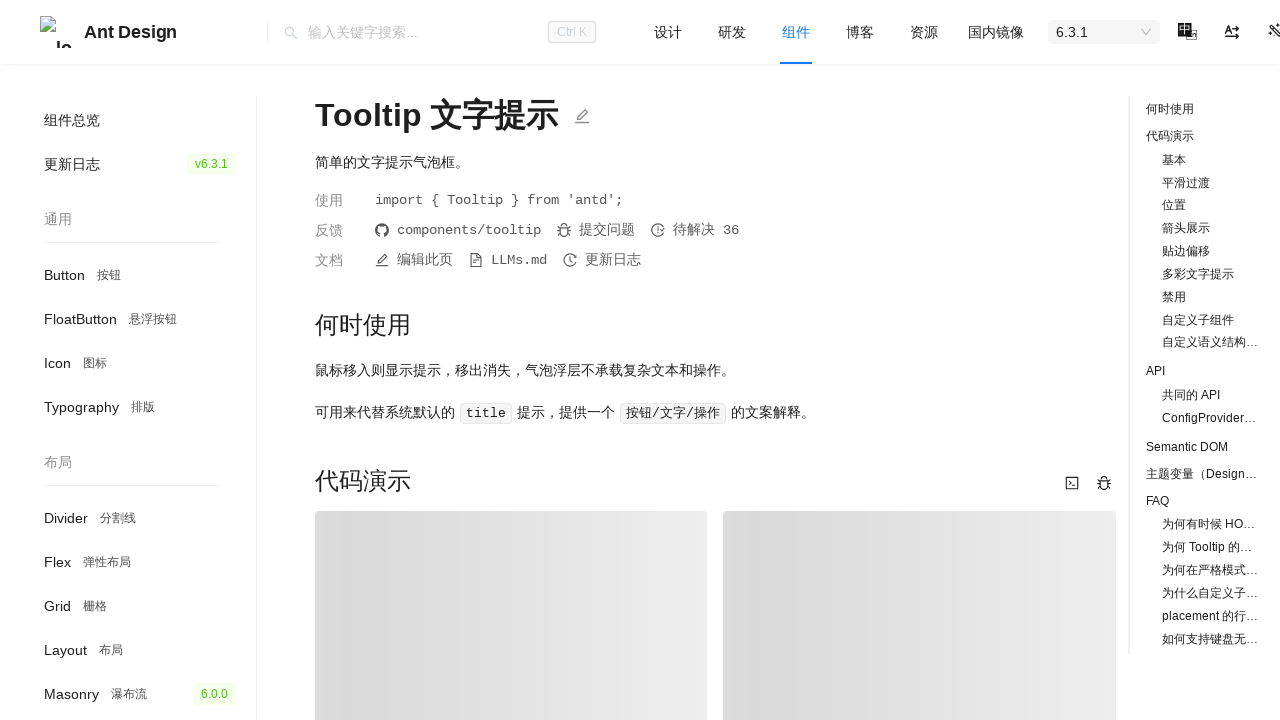

Set viewport size to 1920x1080
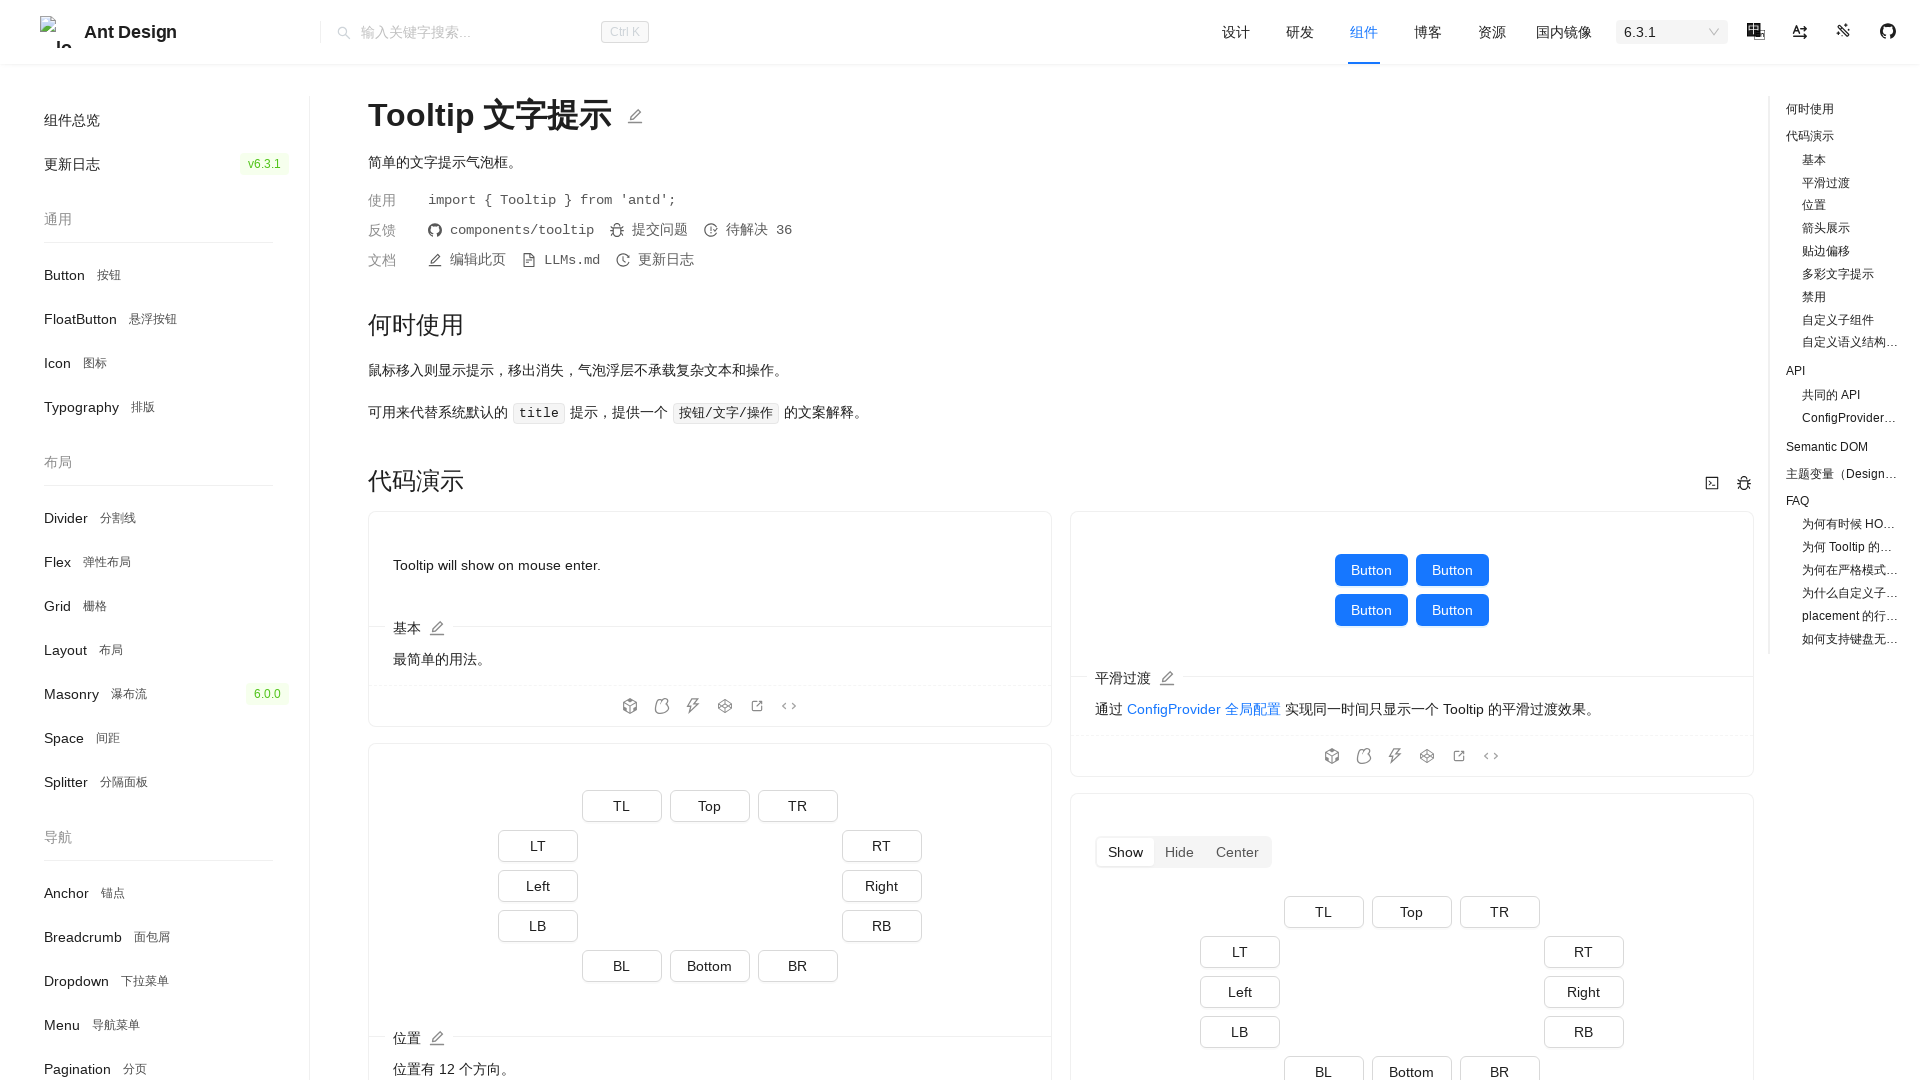

Ant Design tooltip component documentation page loaded successfully
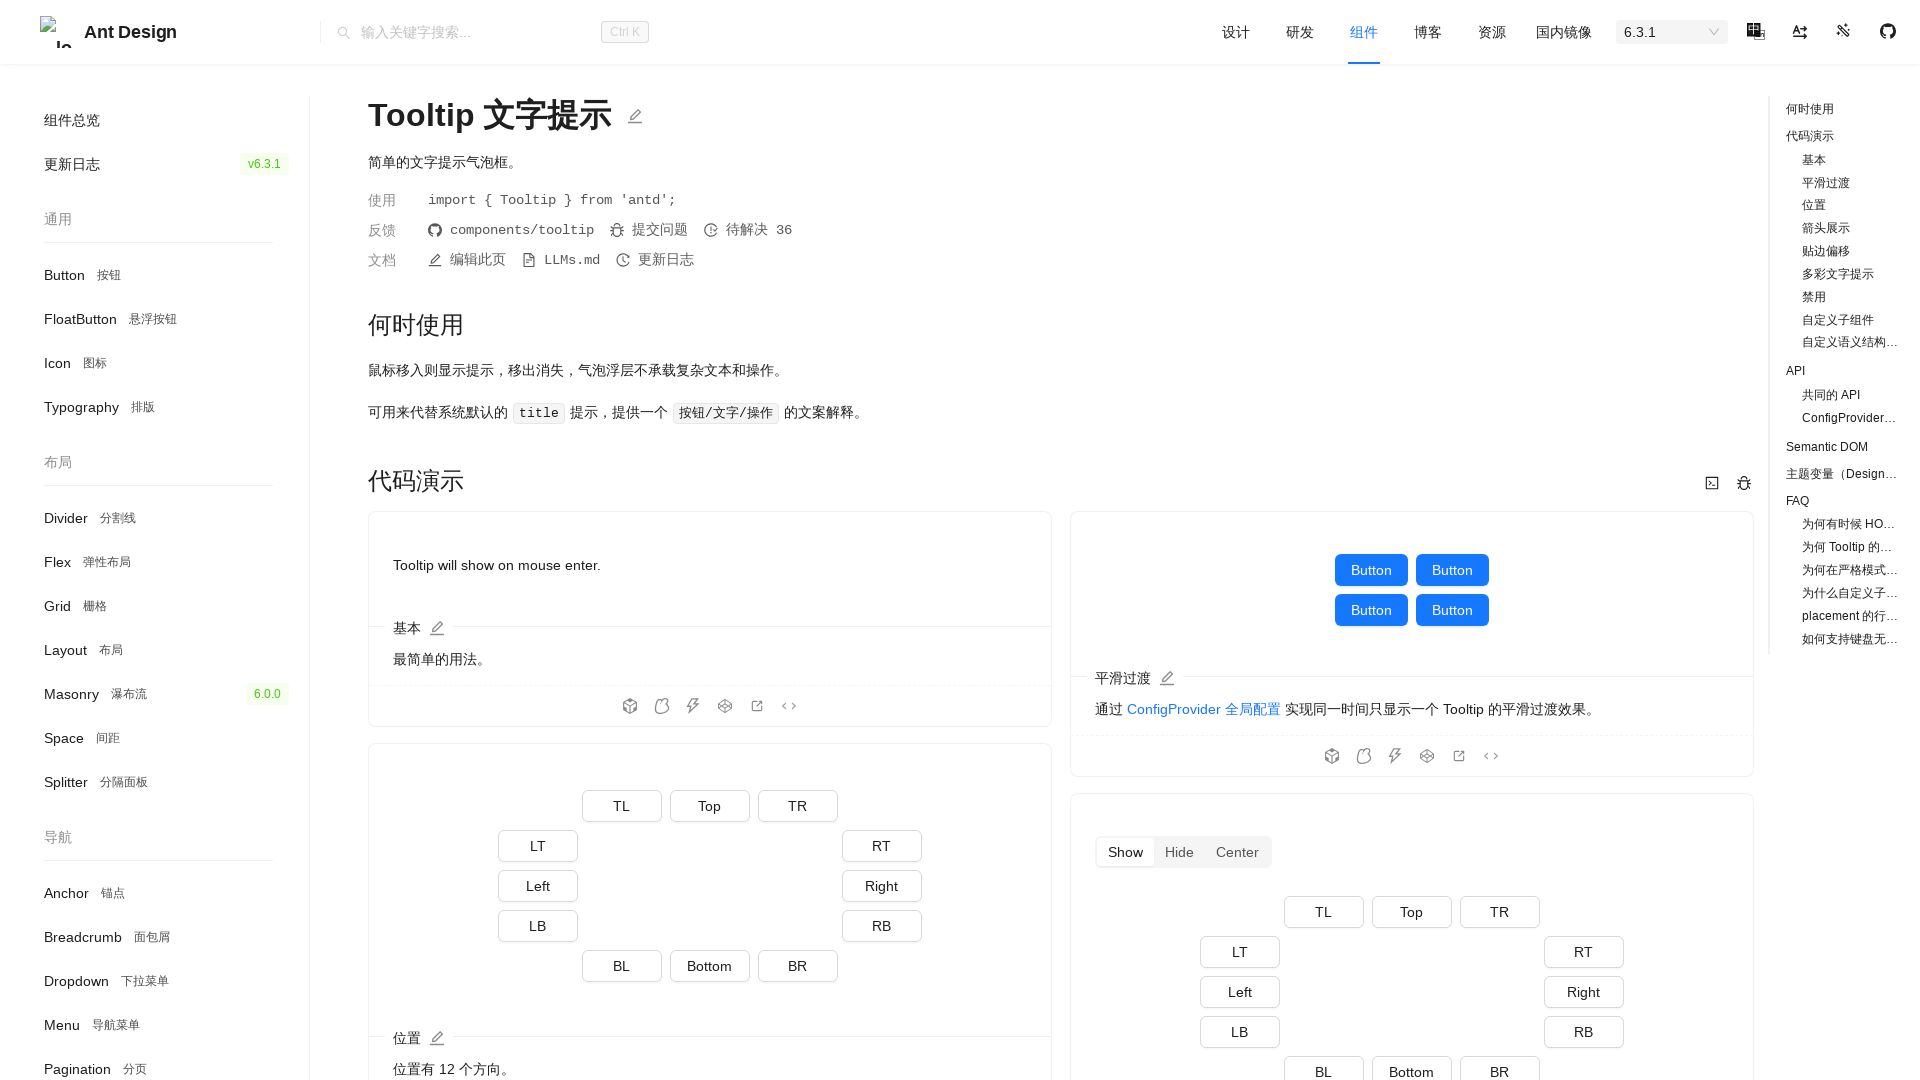

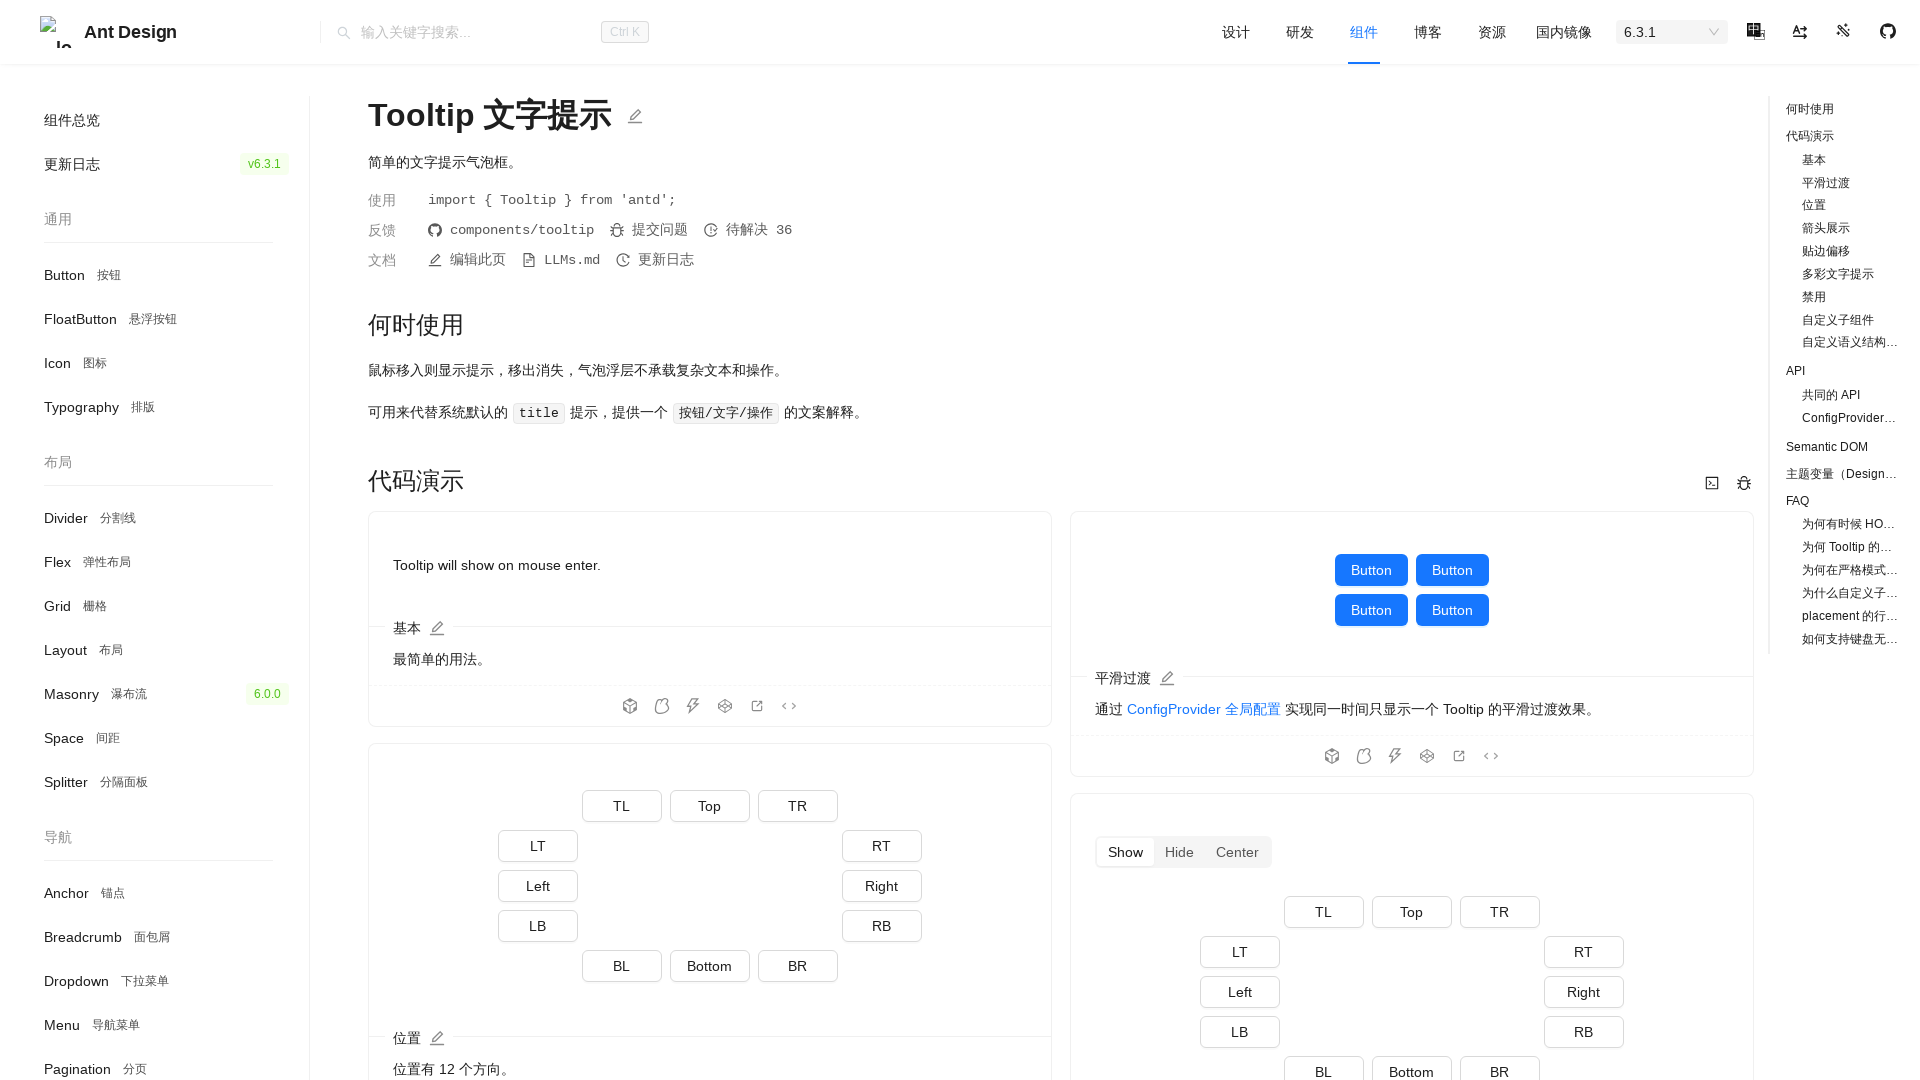